Tests the key press functionality on the Herokuapp demo page by pressing a key and verifying the result text displays the correct key name

Starting URL: http://the-internet.herokuapp.com/key_presses

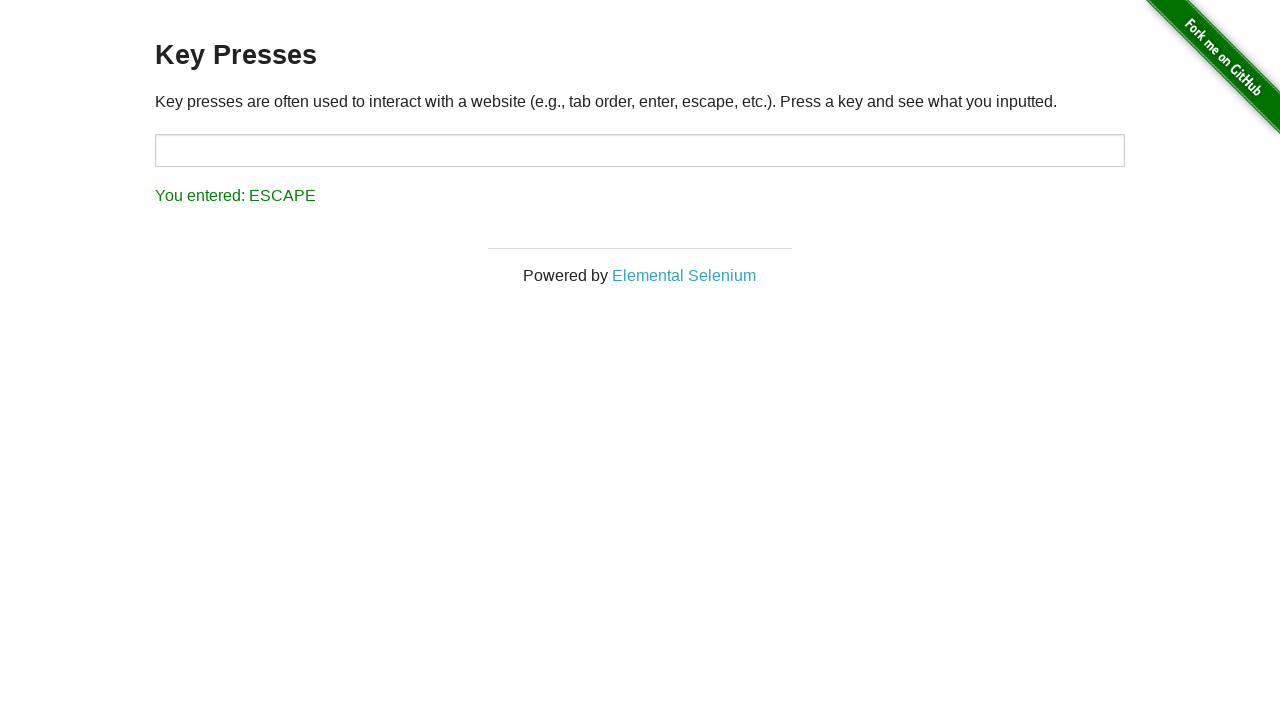

Navigated to Herokuapp key presses demo page
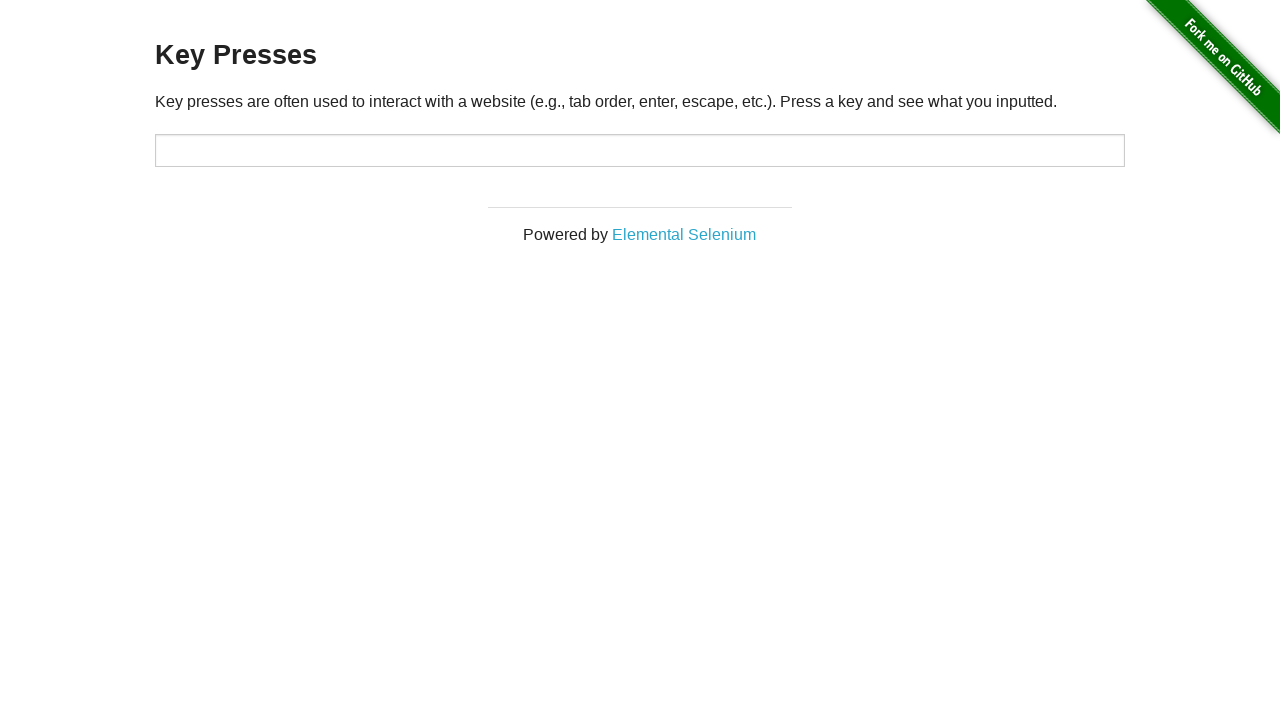

Pressed Enter key on page body on body
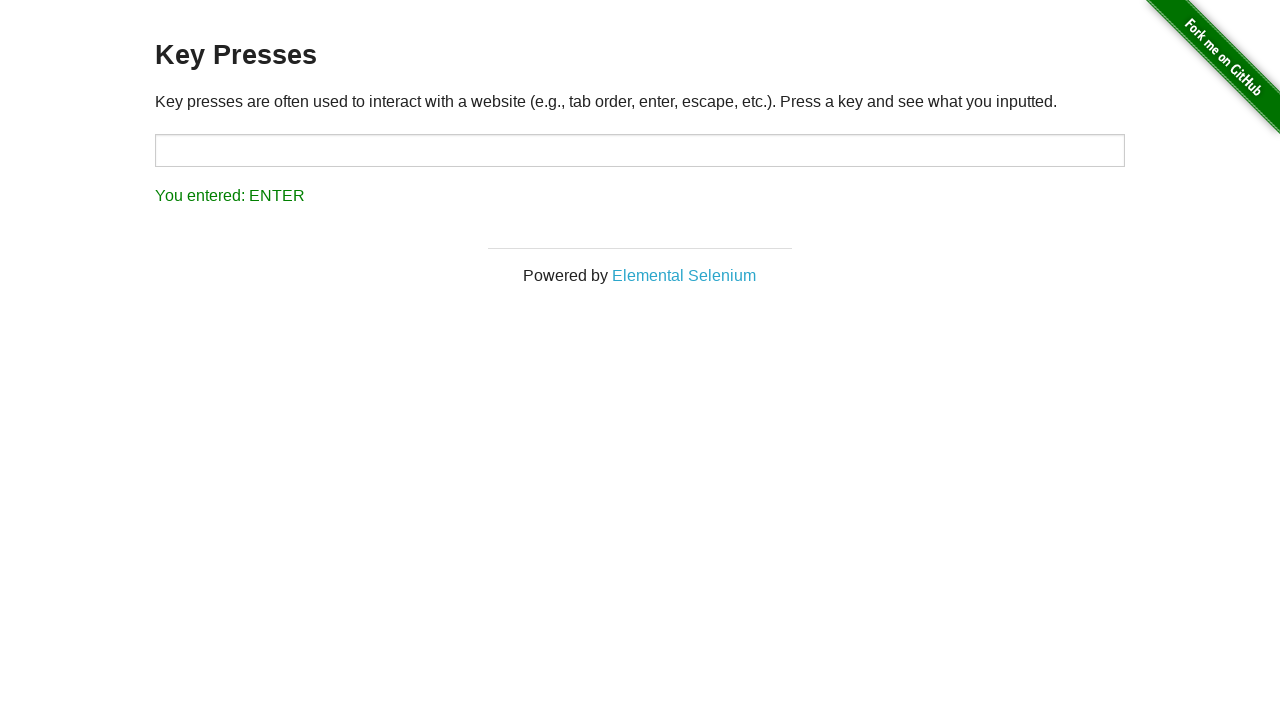

Result element appeared after pressing Enter
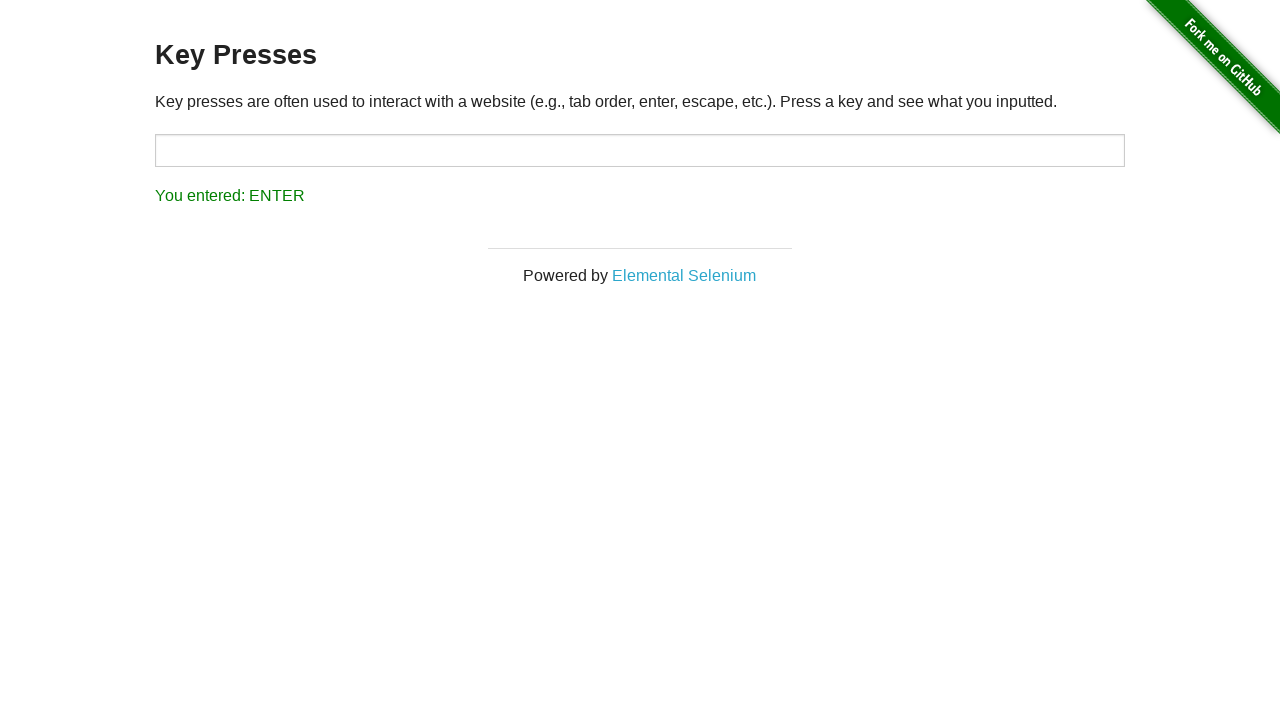

Pressed Space key on page body on body
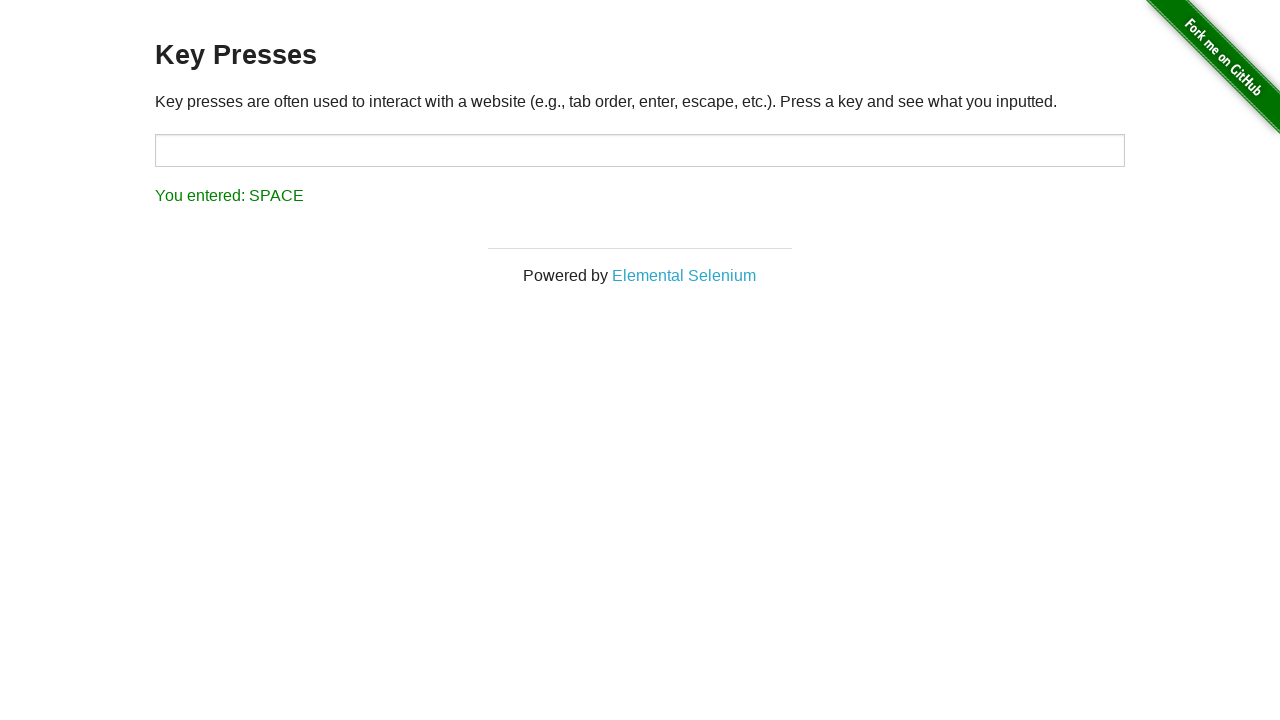

Verified result displays 'SPACE' key name
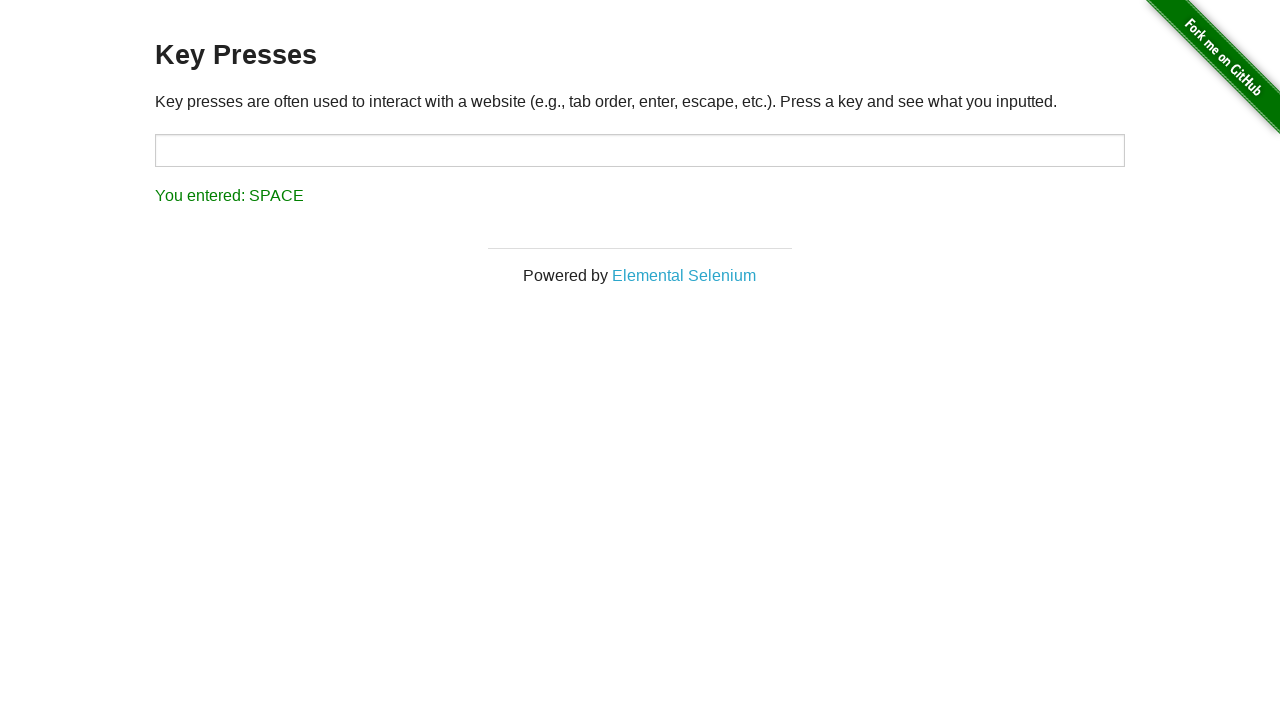

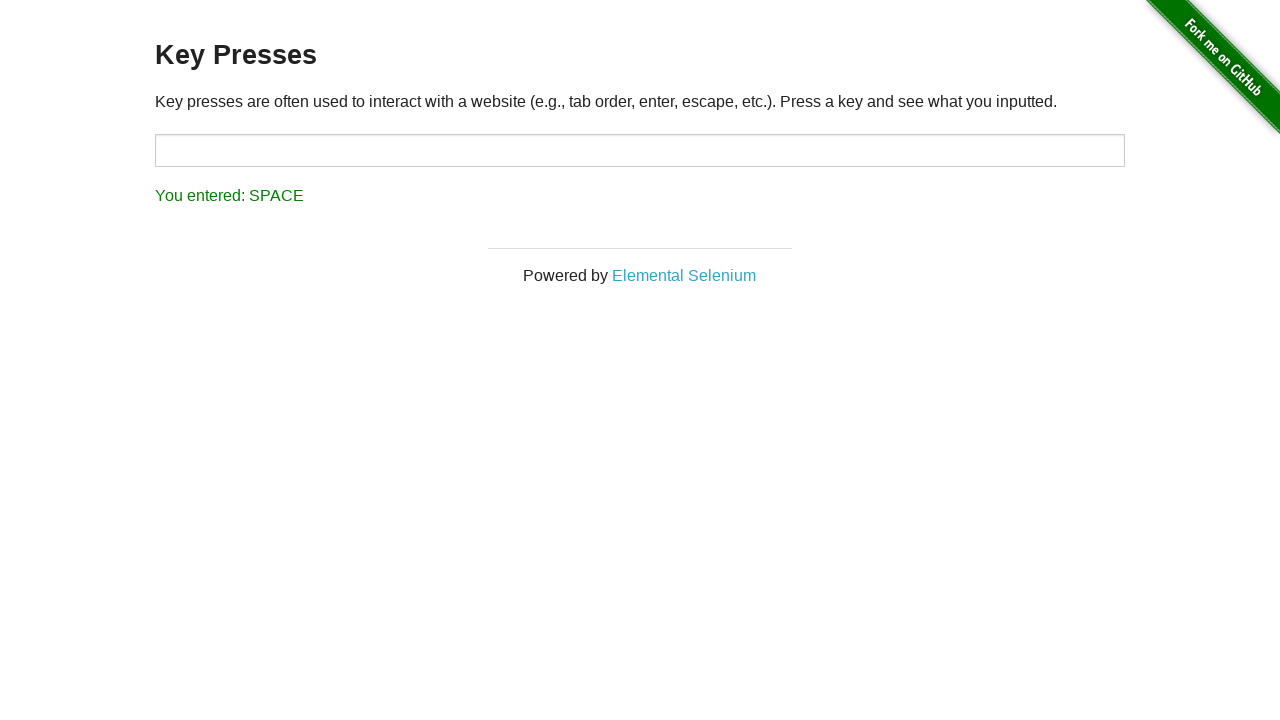